Tests clearing the complete state of all items by unchecking toggle all

Starting URL: https://demo.playwright.dev/todomvc

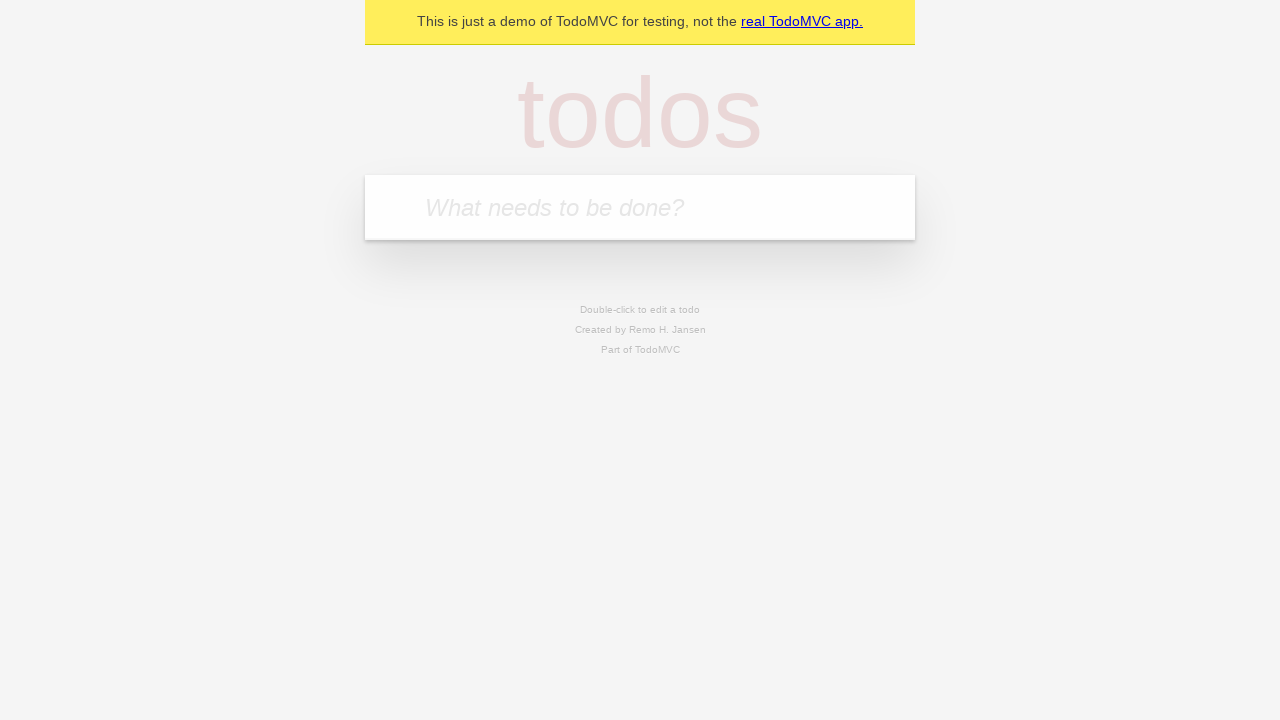

Filled input field with 'buy some cheese' on internal:attr=[placeholder="What needs to be done?"i]
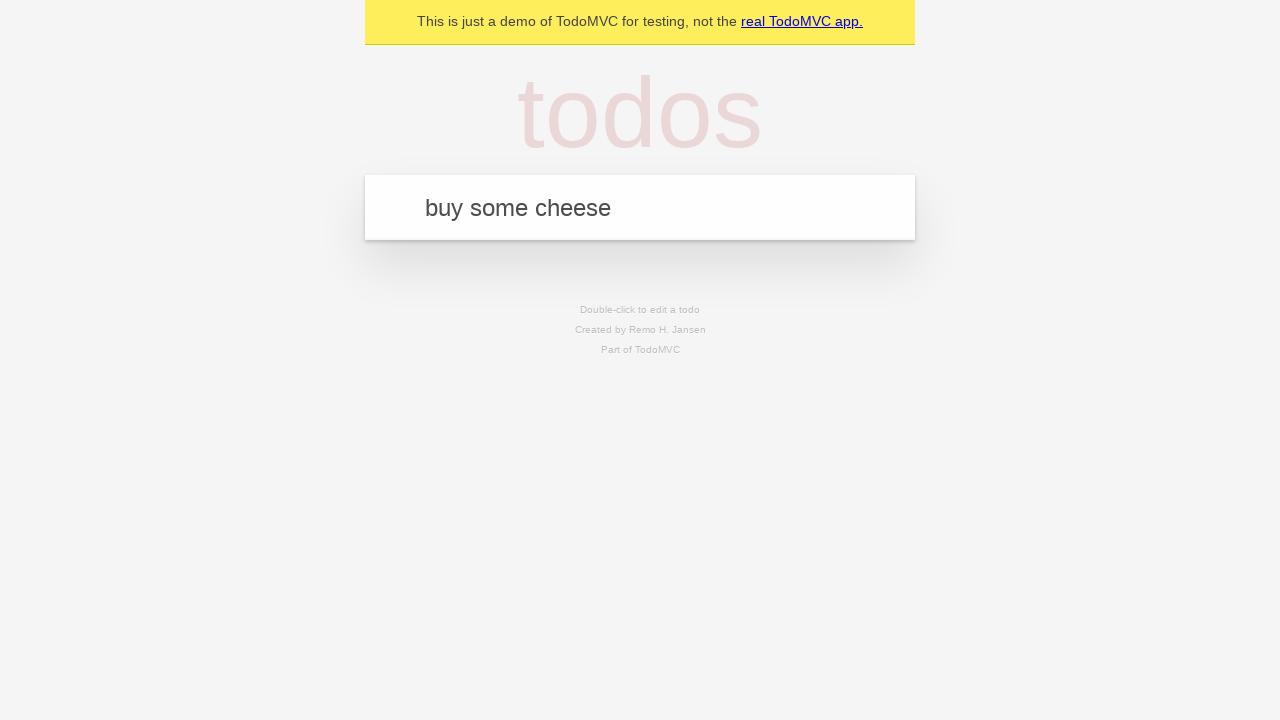

Pressed Enter to create first todo item on internal:attr=[placeholder="What needs to be done?"i]
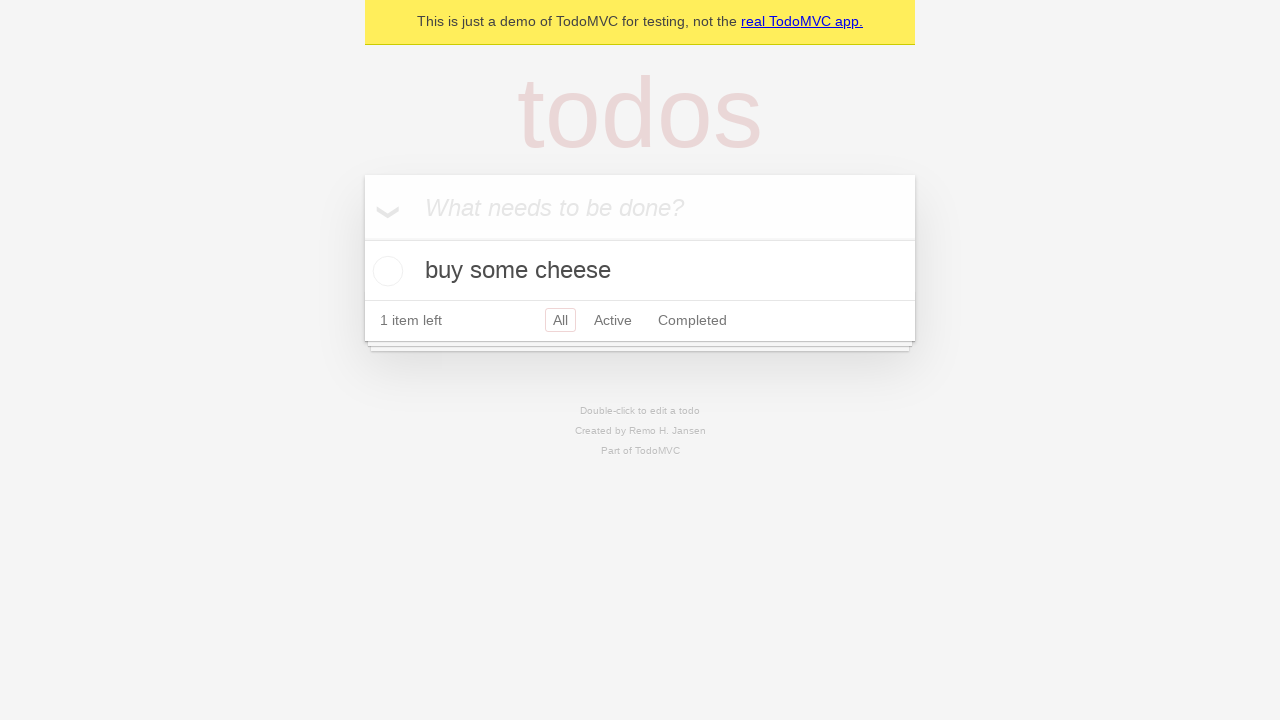

Filled input field with 'feed the cat' on internal:attr=[placeholder="What needs to be done?"i]
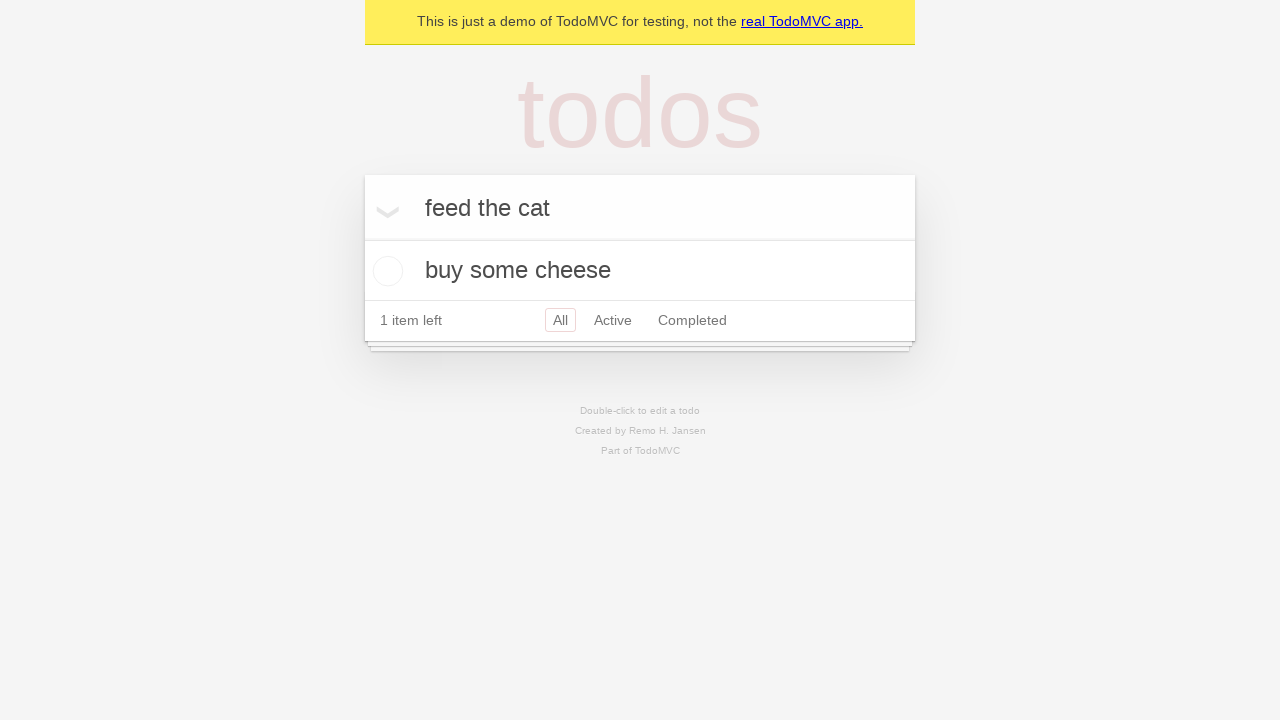

Pressed Enter to create second todo item on internal:attr=[placeholder="What needs to be done?"i]
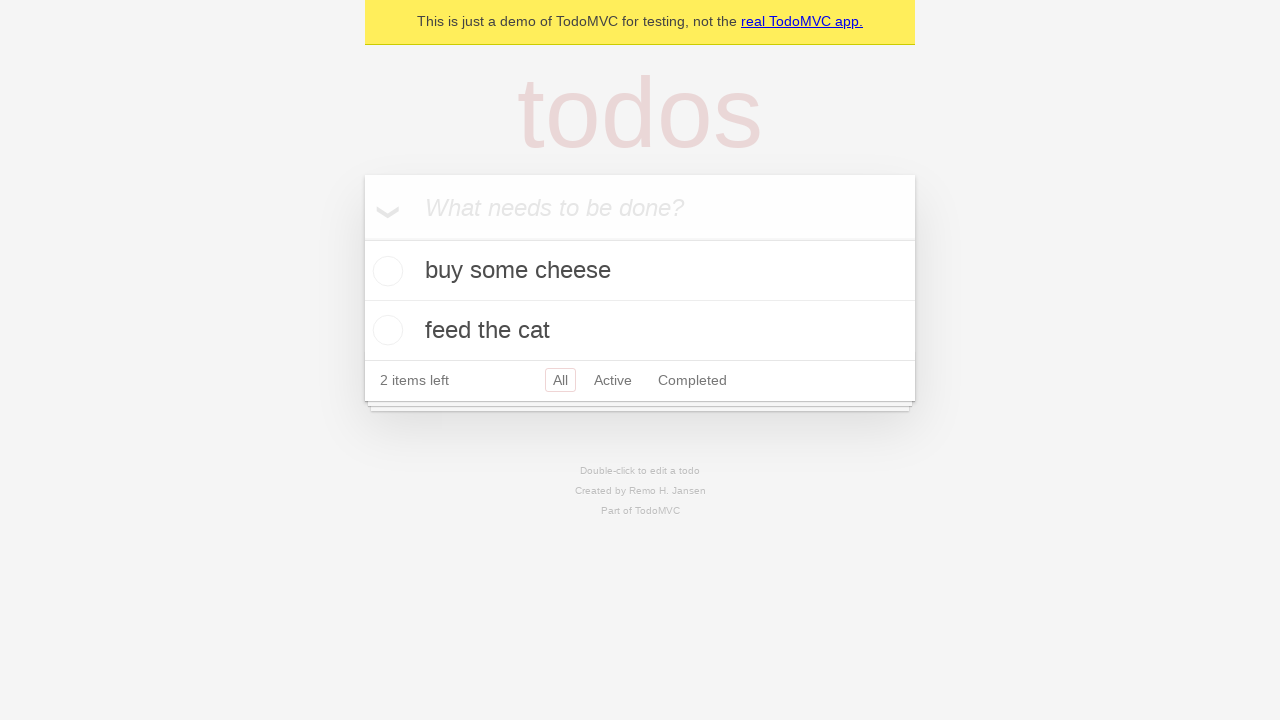

Filled input field with 'book a doctors appointment' on internal:attr=[placeholder="What needs to be done?"i]
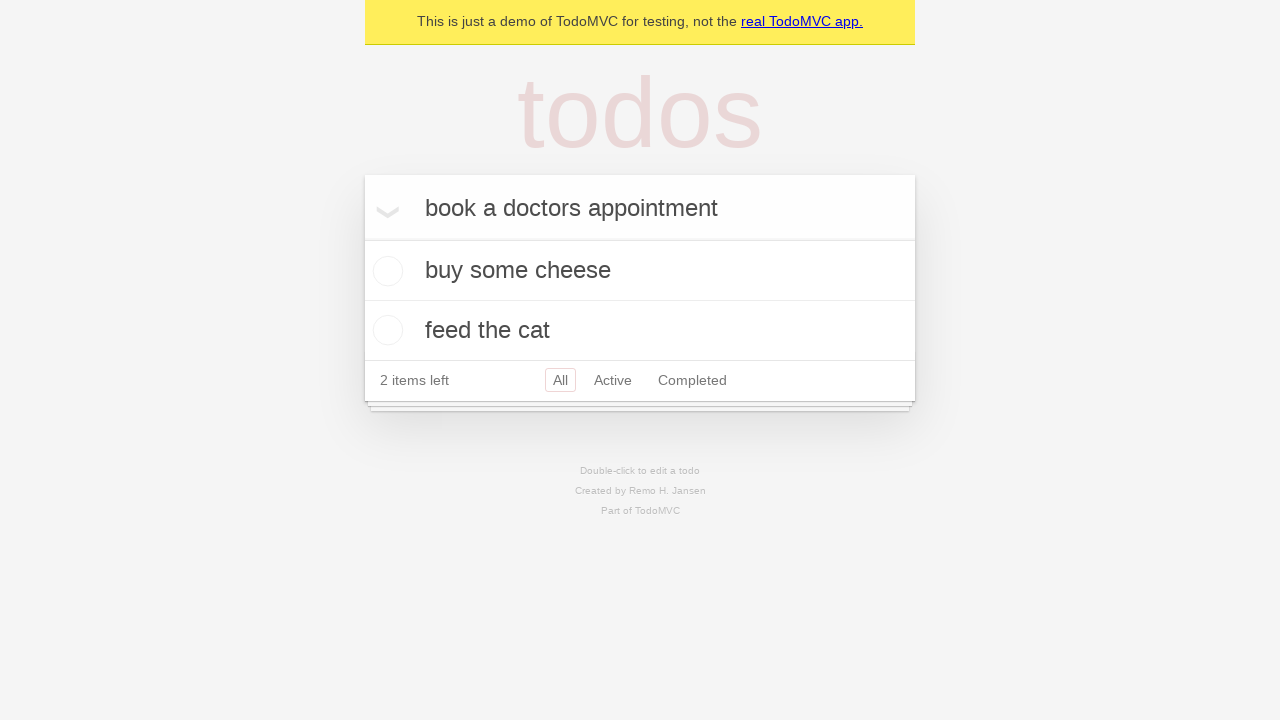

Pressed Enter to create third todo item on internal:attr=[placeholder="What needs to be done?"i]
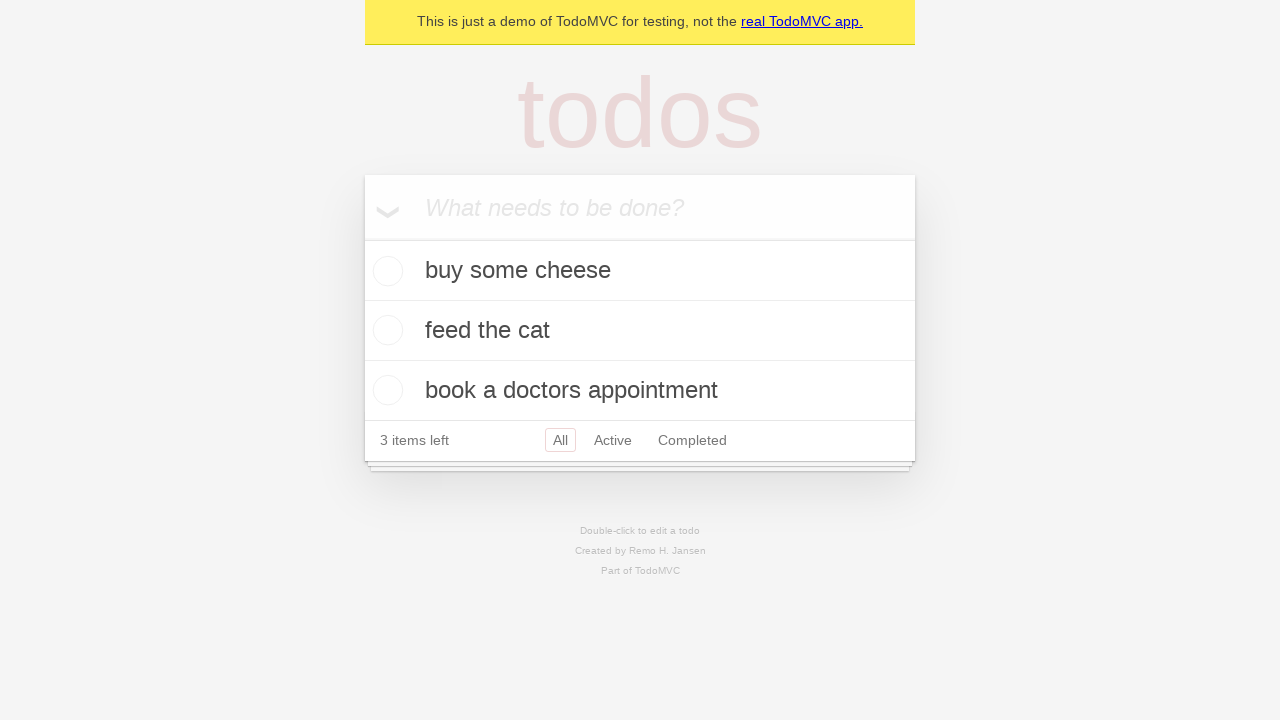

Checked 'Mark all as complete' toggle to complete all items at (362, 238) on internal:label="Mark all as complete"i
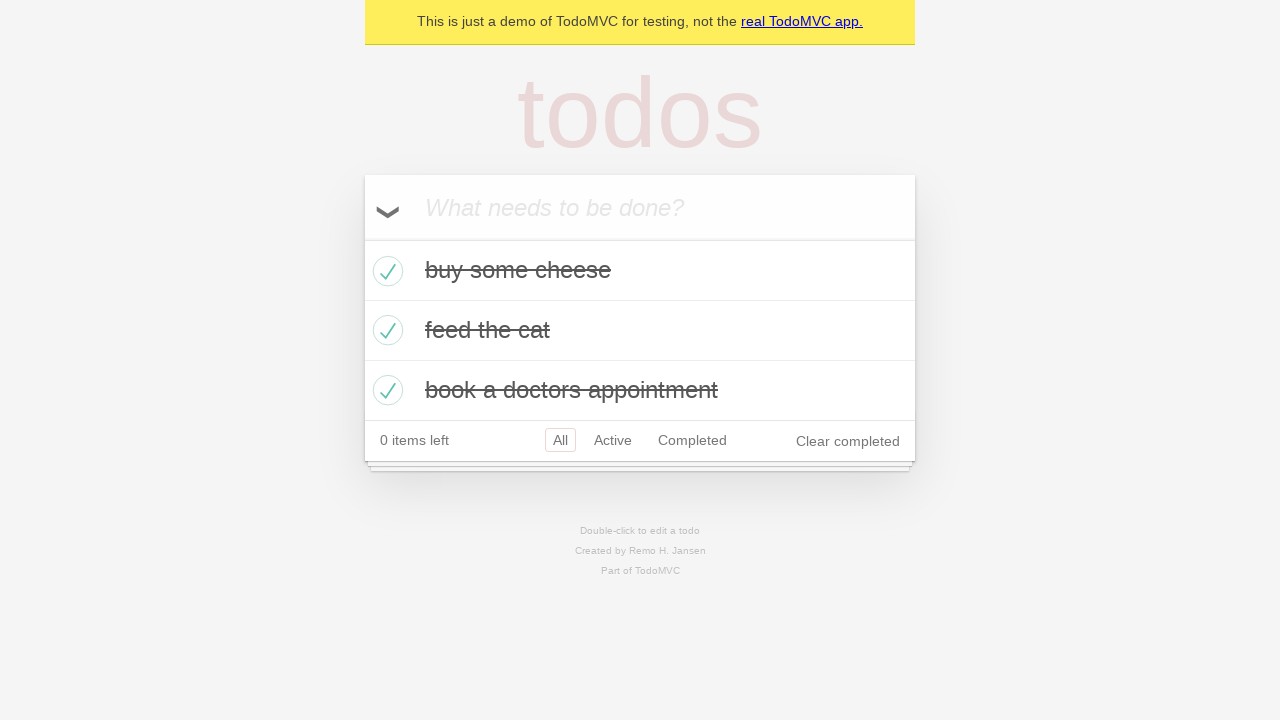

Unchecked 'Mark all as complete' toggle to clear complete state of all items at (362, 238) on internal:label="Mark all as complete"i
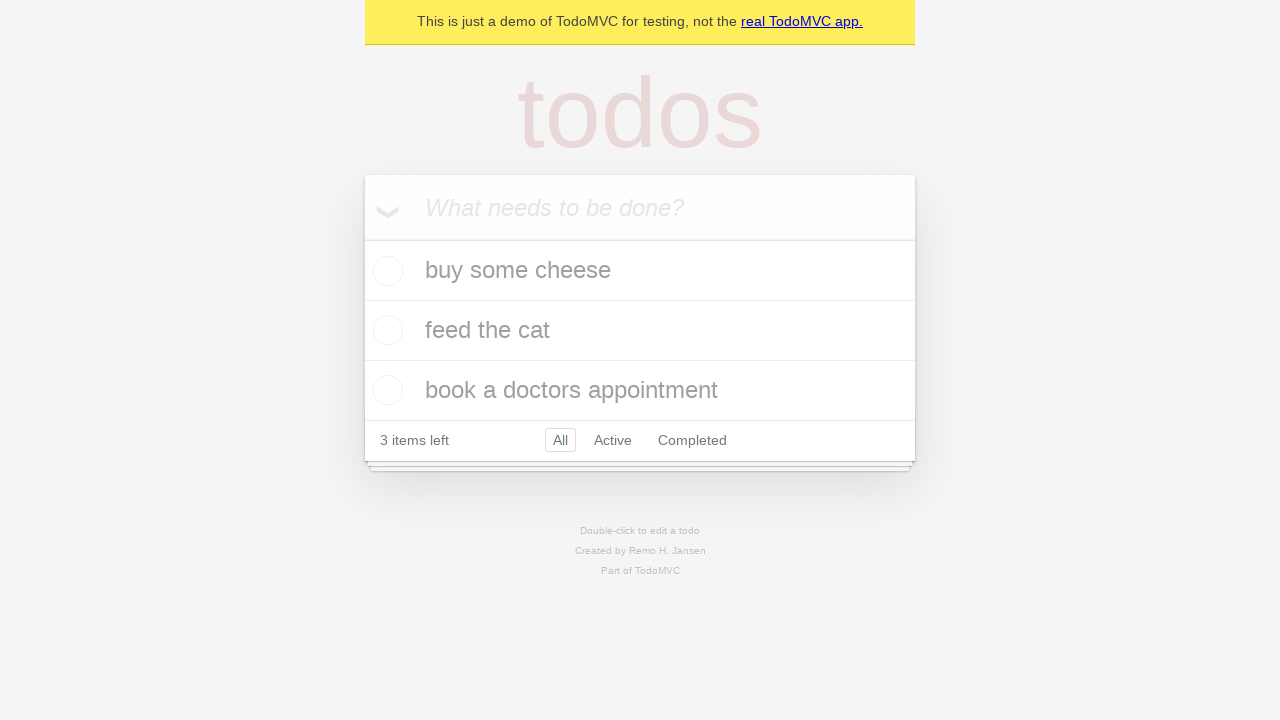

Waited for first todo item to be available
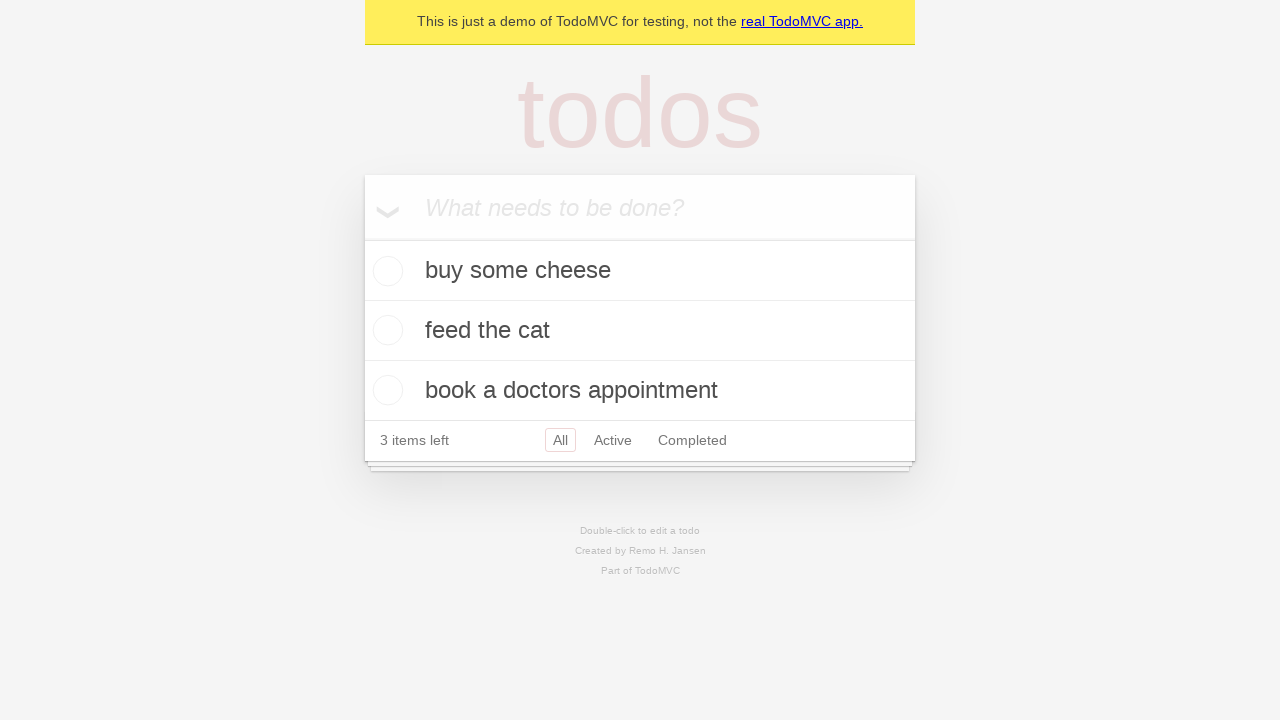

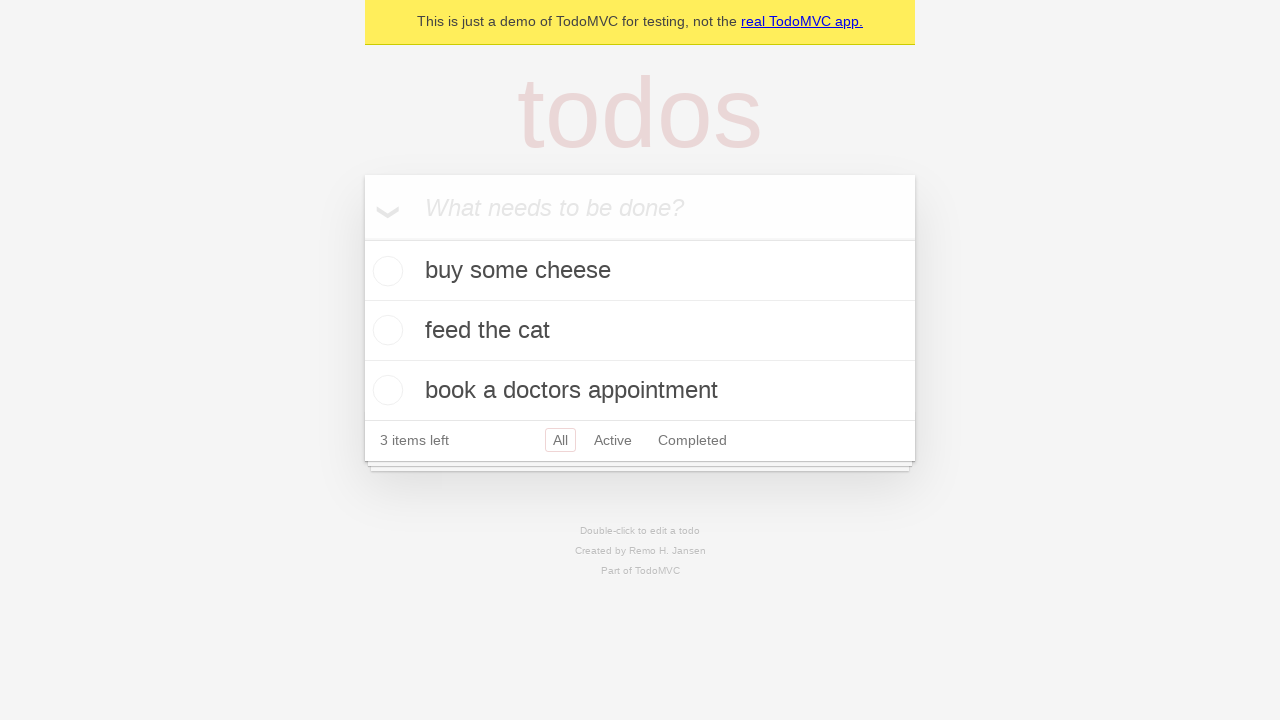